Tests a comprehensive web form by filling various input types including text fields, password, textarea, dropdown, radio buttons, checkboxes, date picker, color picker, and range slider, then submits the form and verifies confirmation.

Starting URL: https://www.selenium.dev/selenium/web/web-form.html

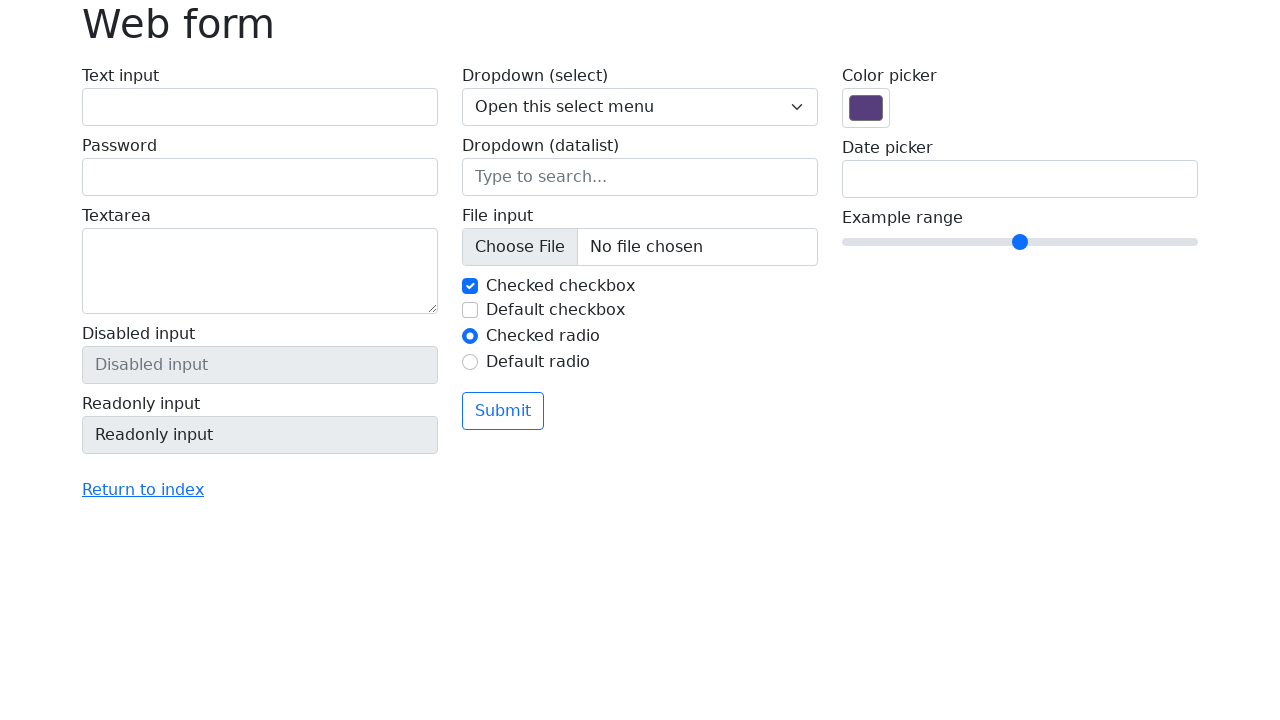

Waited for text input field to load
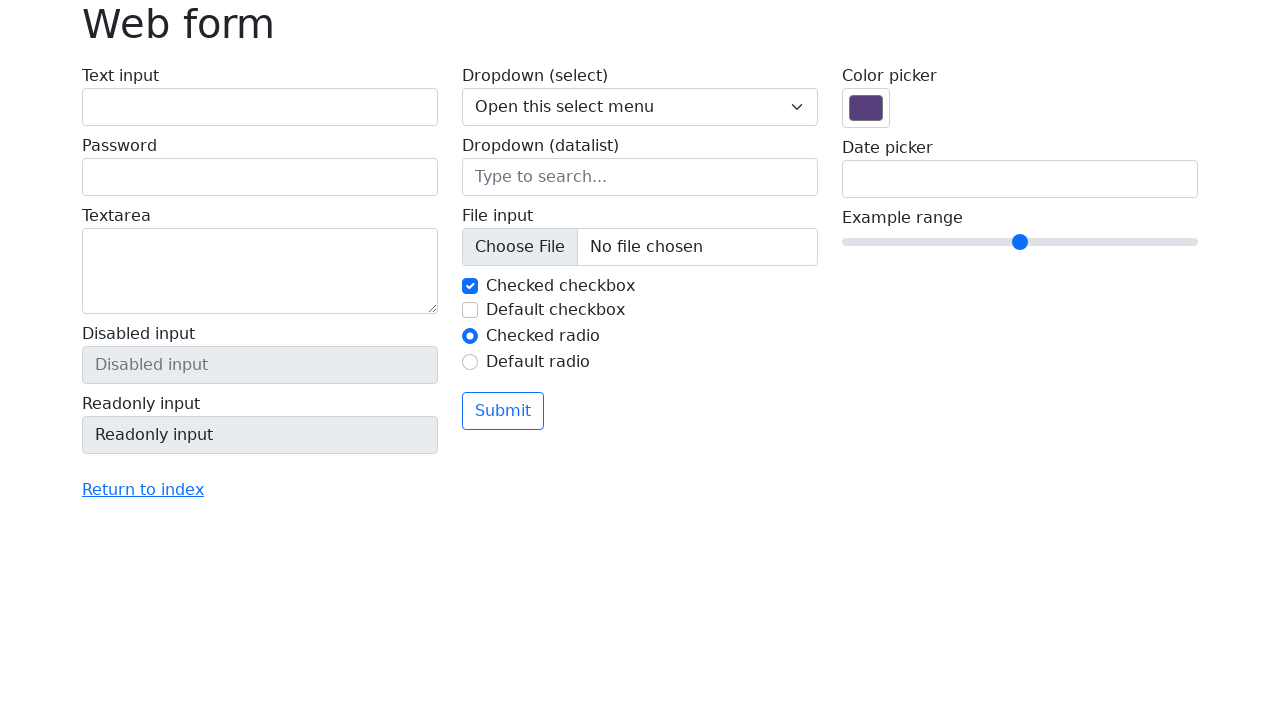

Filled text input field with 'Sample Text Input' on #my-text-id
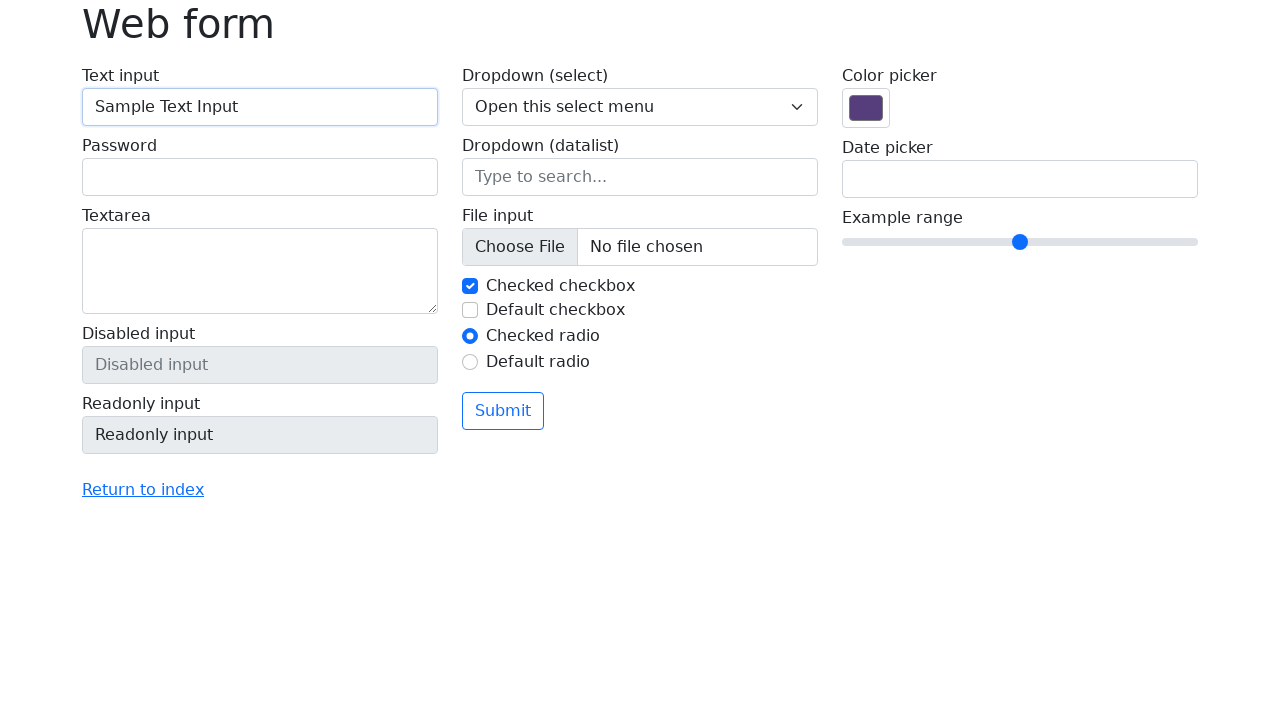

Filled password field with secure password on input[name='my-password']
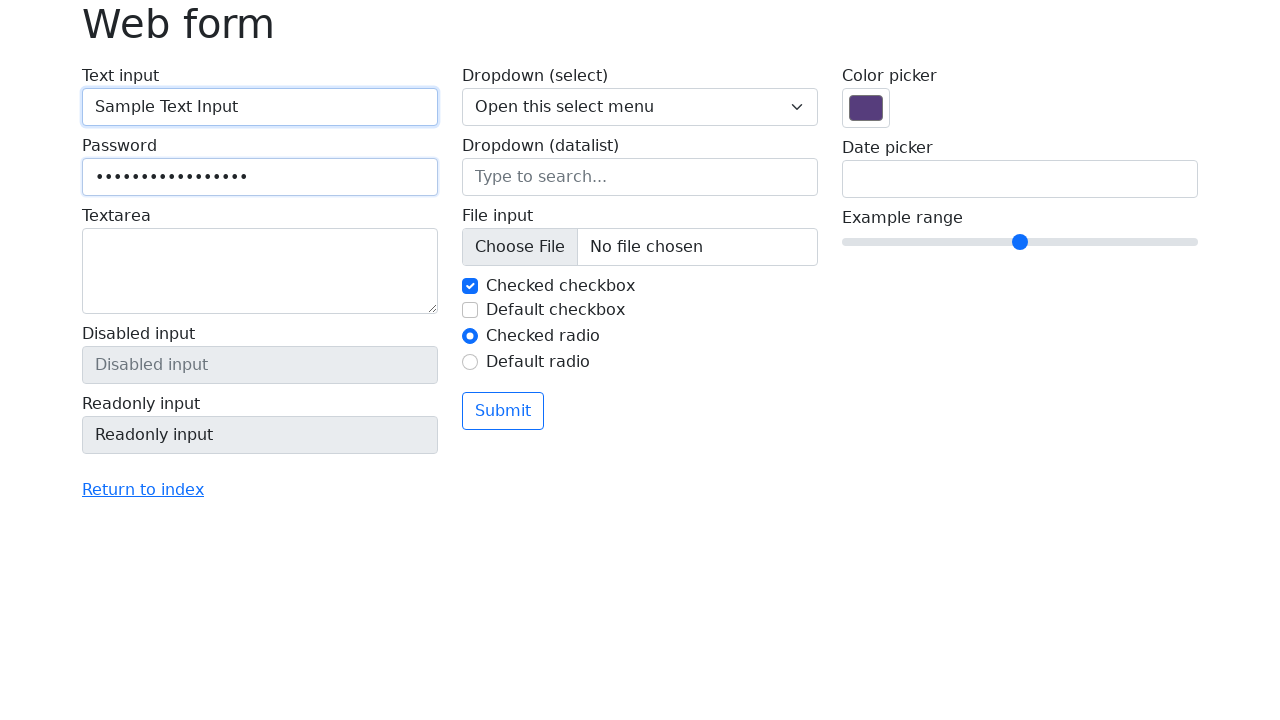

Filled textarea with sample content on textarea[name='my-textarea']
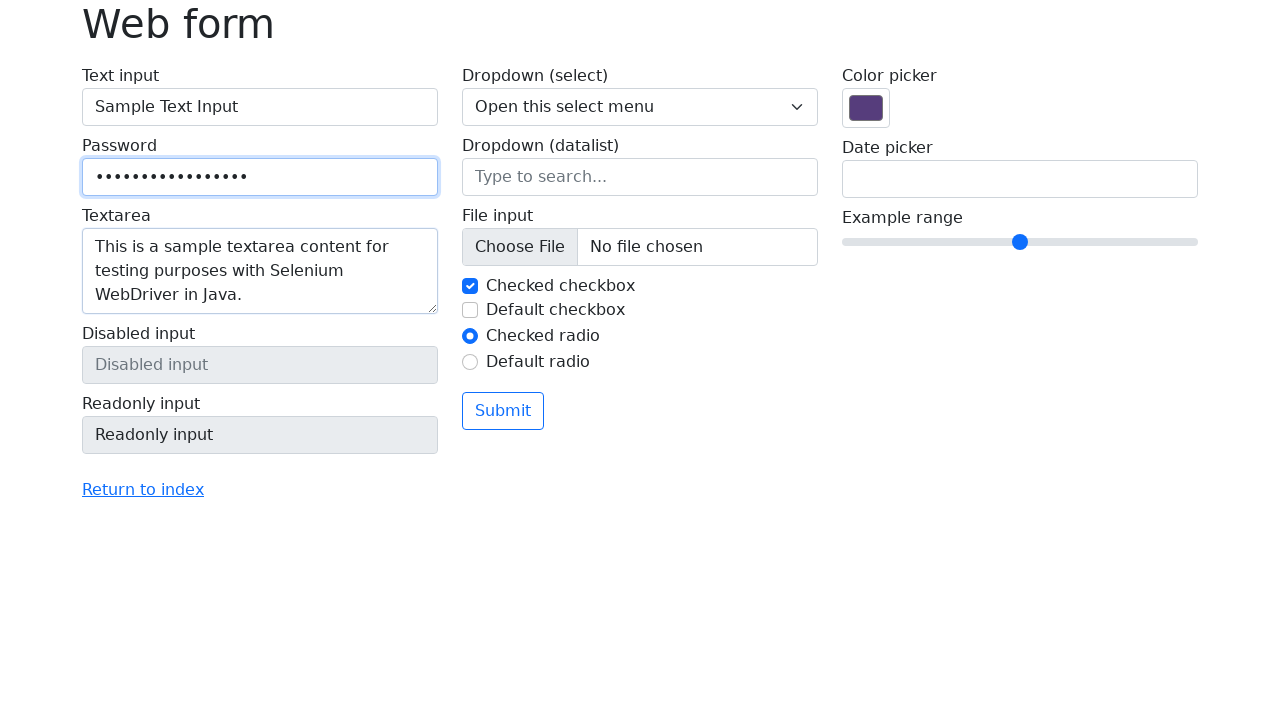

Selected dropdown option value '2' on select[name='my-select']
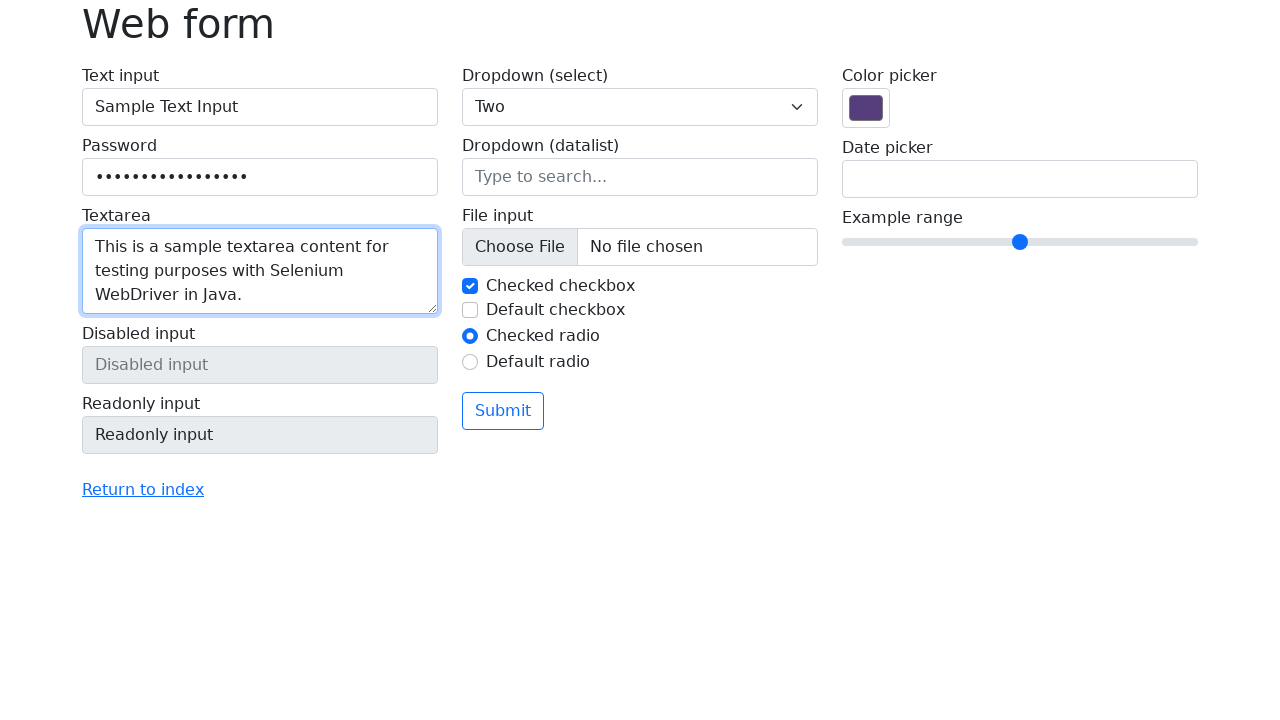

Clicked radio button option 2 at (470, 362) on #my-radio-2
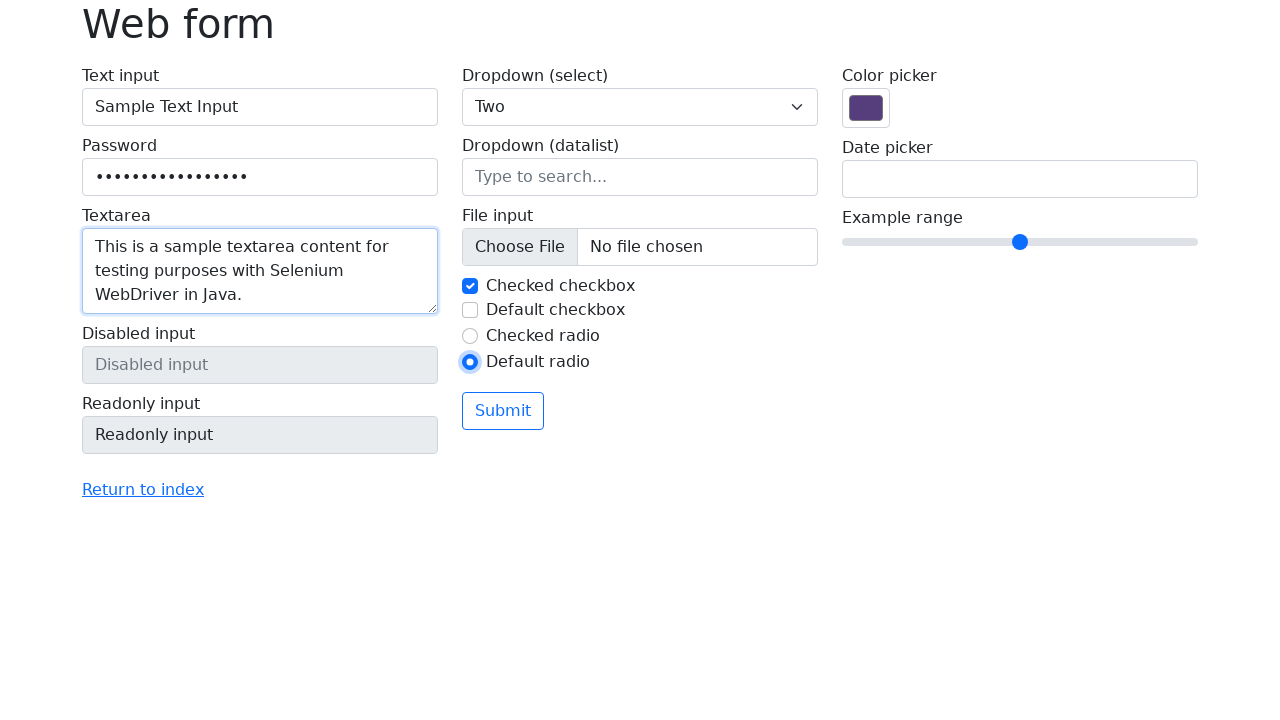

Checked checkbox option 1 on #my-check-1
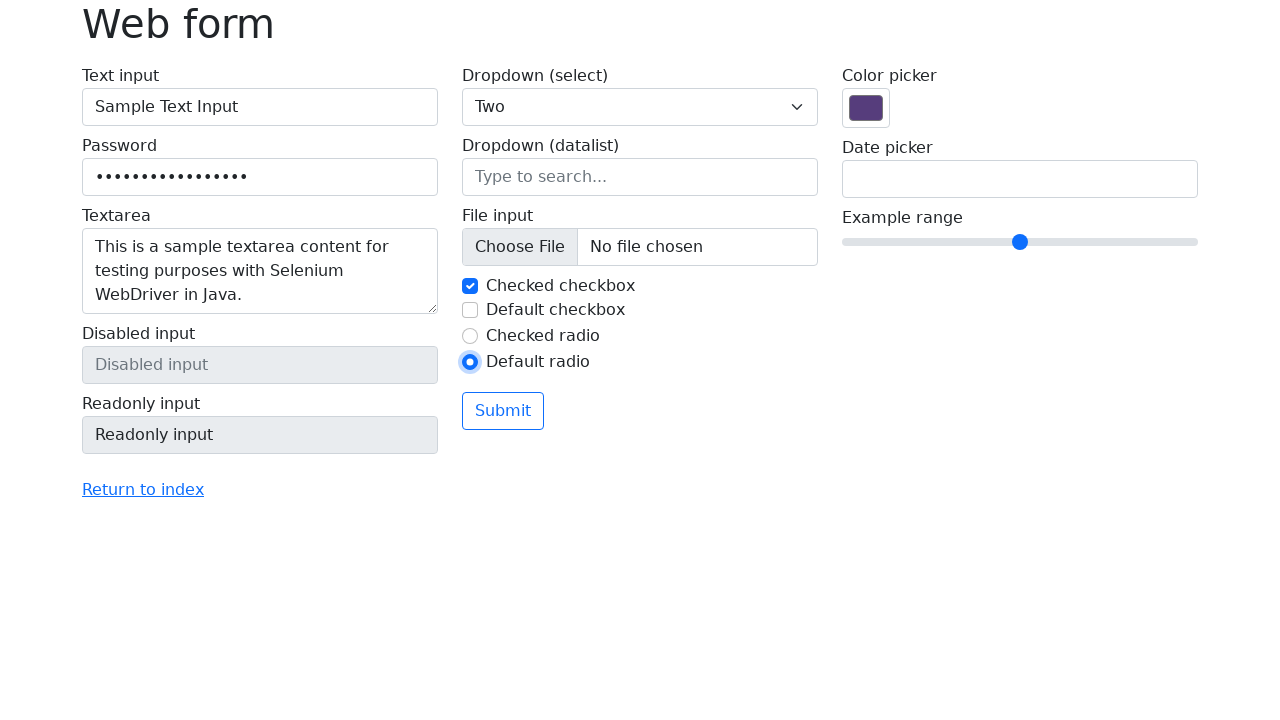

Filled date picker with '12/25/2024' on input[name='my-date']
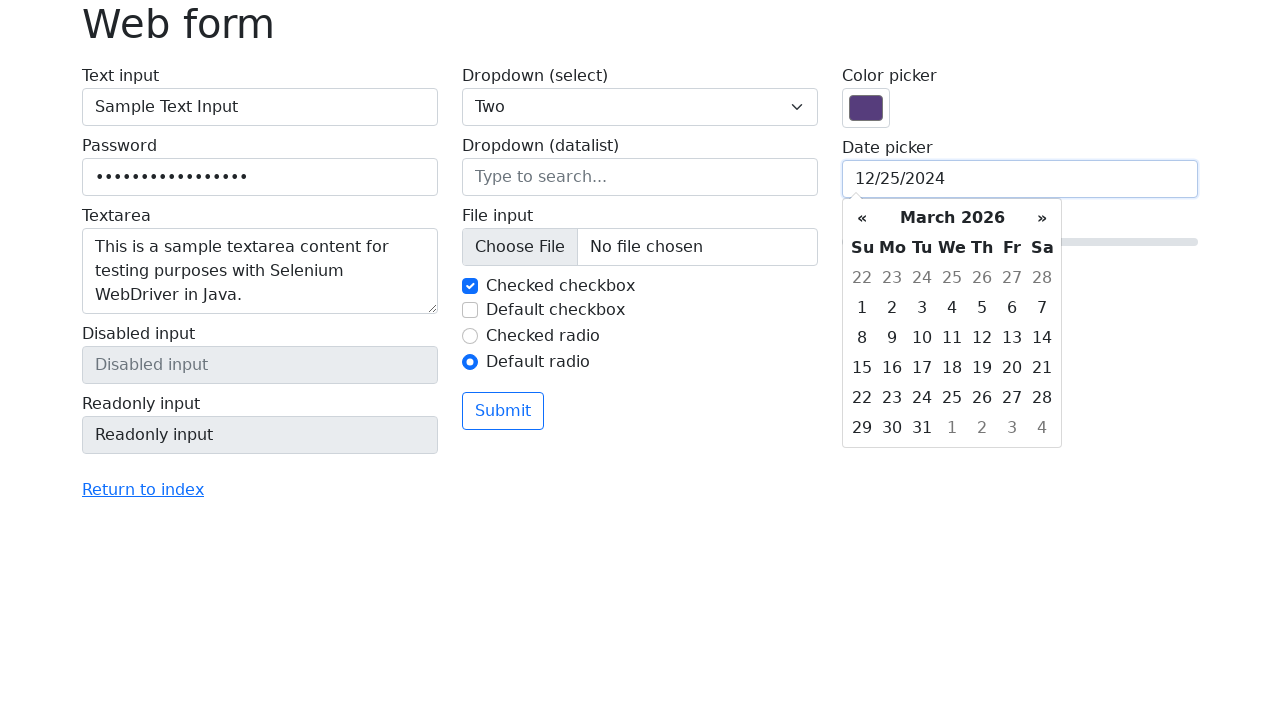

Set color picker to red (#ff0000) using JavaScript
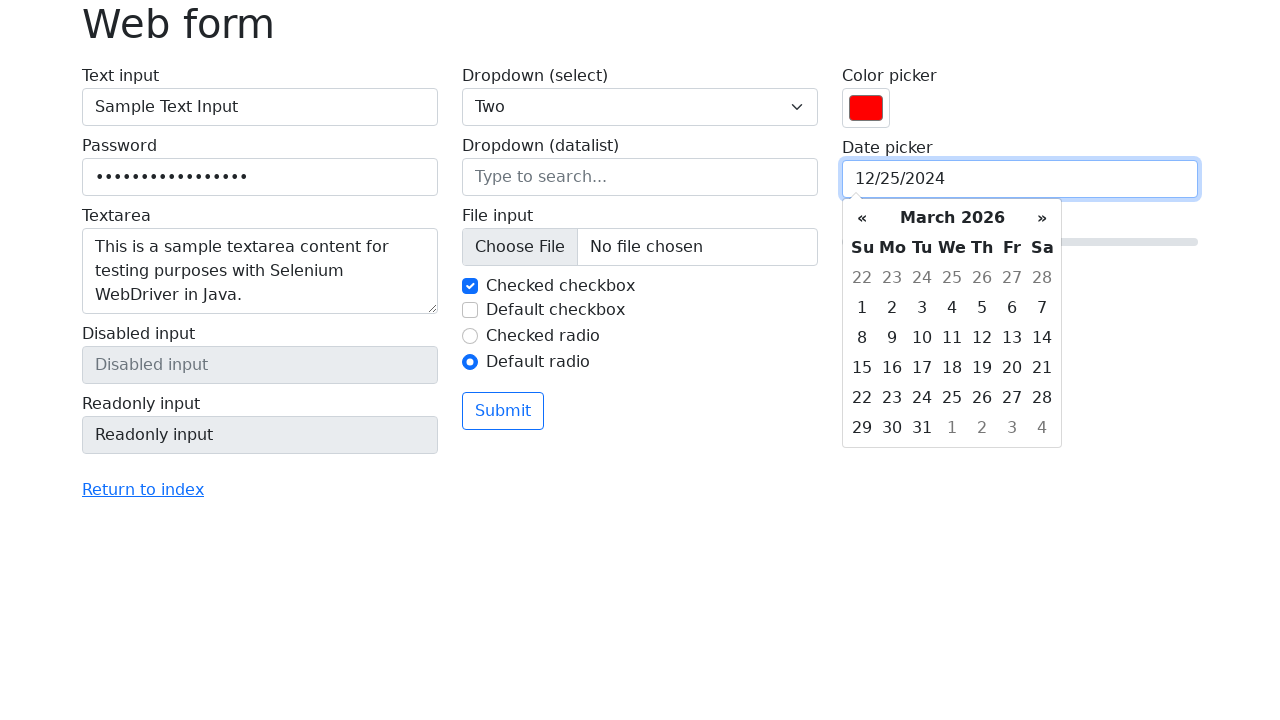

Set range slider value to 75 using JavaScript
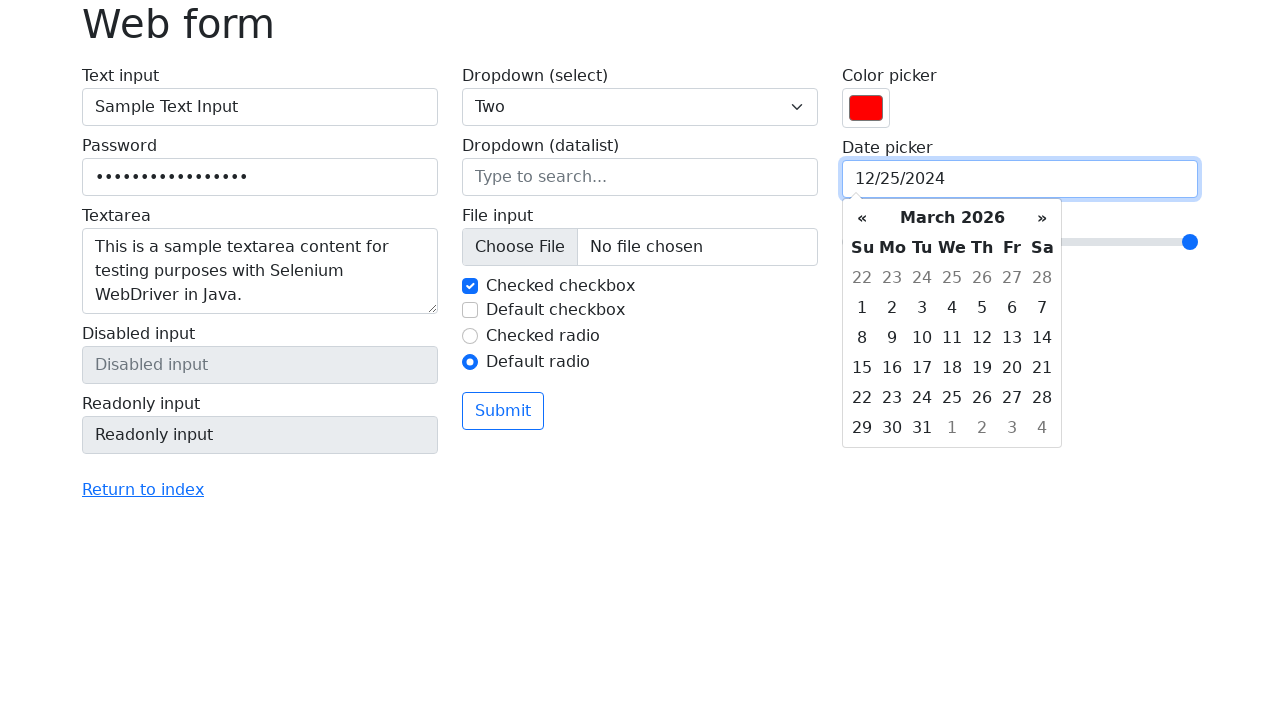

Clicked submit button to submit form at (503, 411) on button[type='submit']
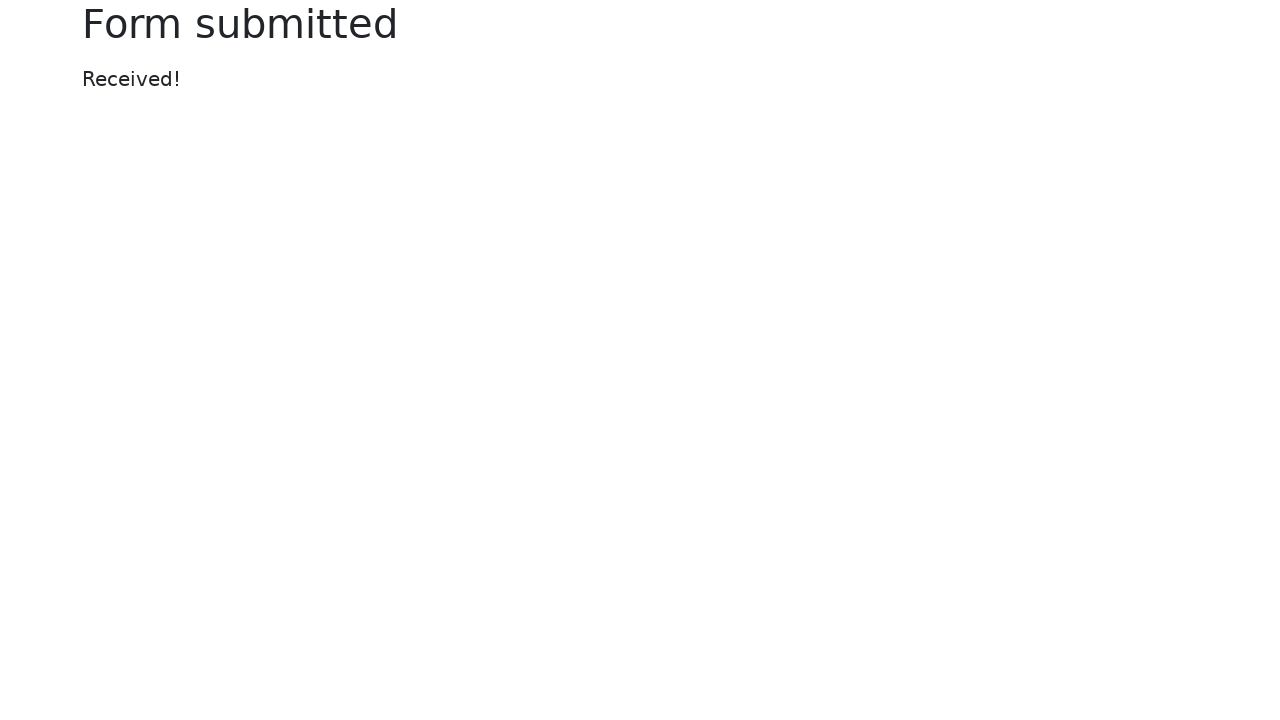

Form submission confirmed with 'Received!' message displayed
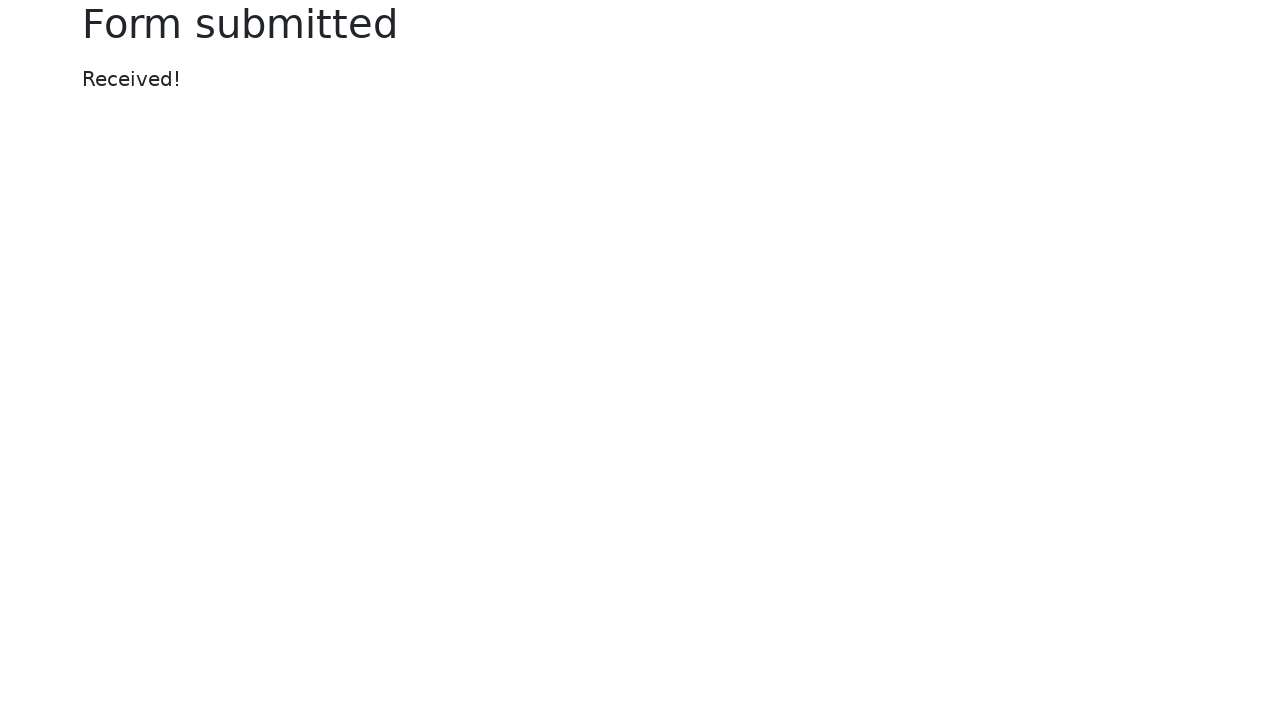

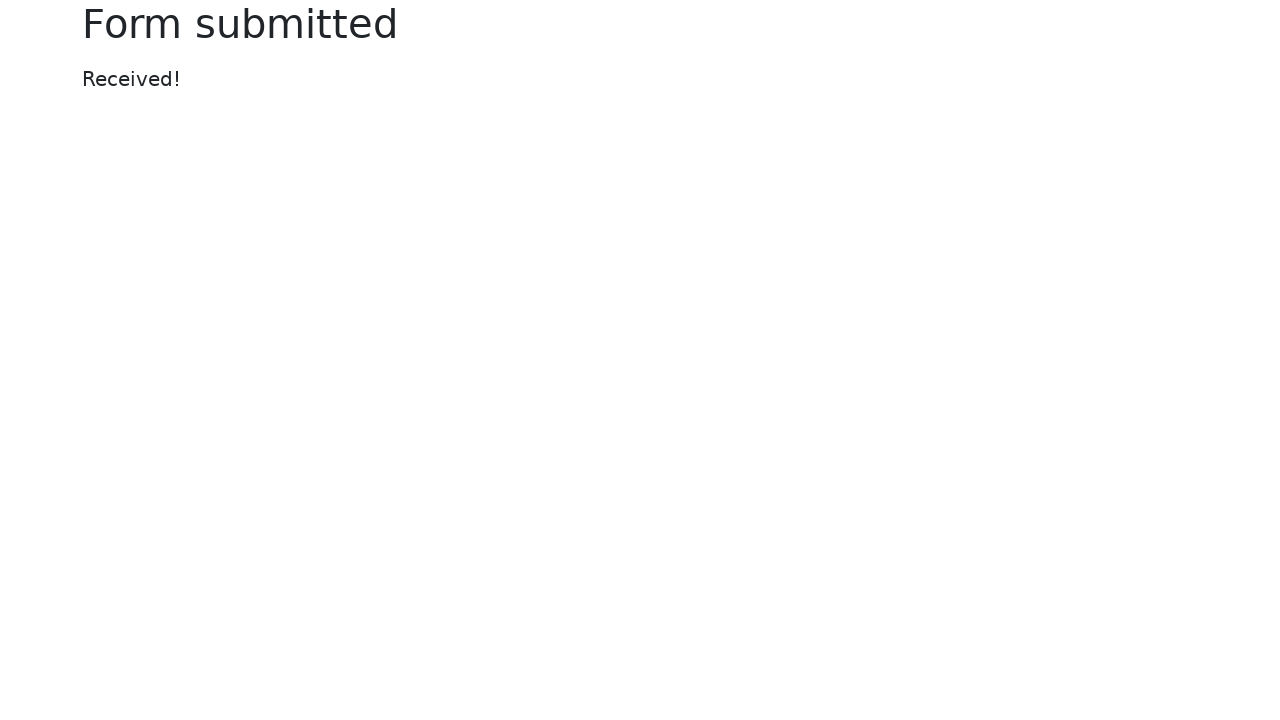